Tests handling of different types of browser alerts including simple alert, confirm dialog, and prompt dialog

Starting URL: https://www.tutorialspoint.com/selenium/practice/alerts.php

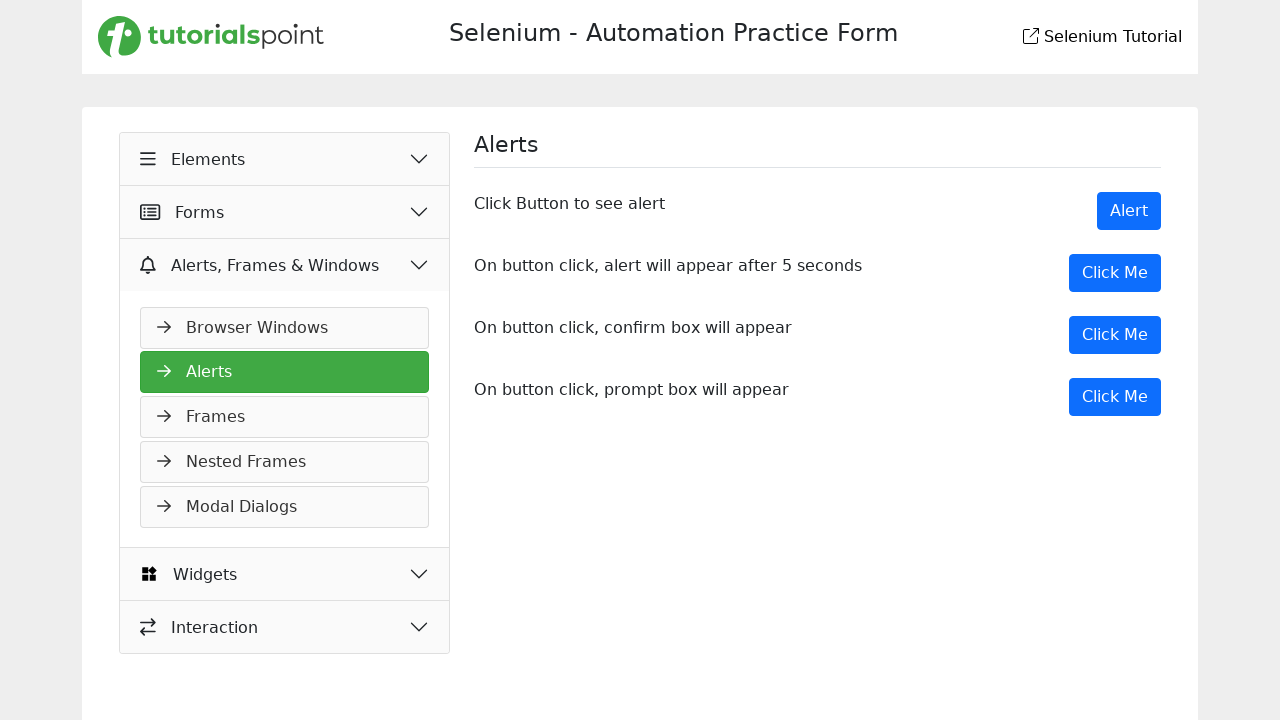

Clicked Alert button to trigger simple alert at (1129, 211) on xpath=//button[text()='Alert']
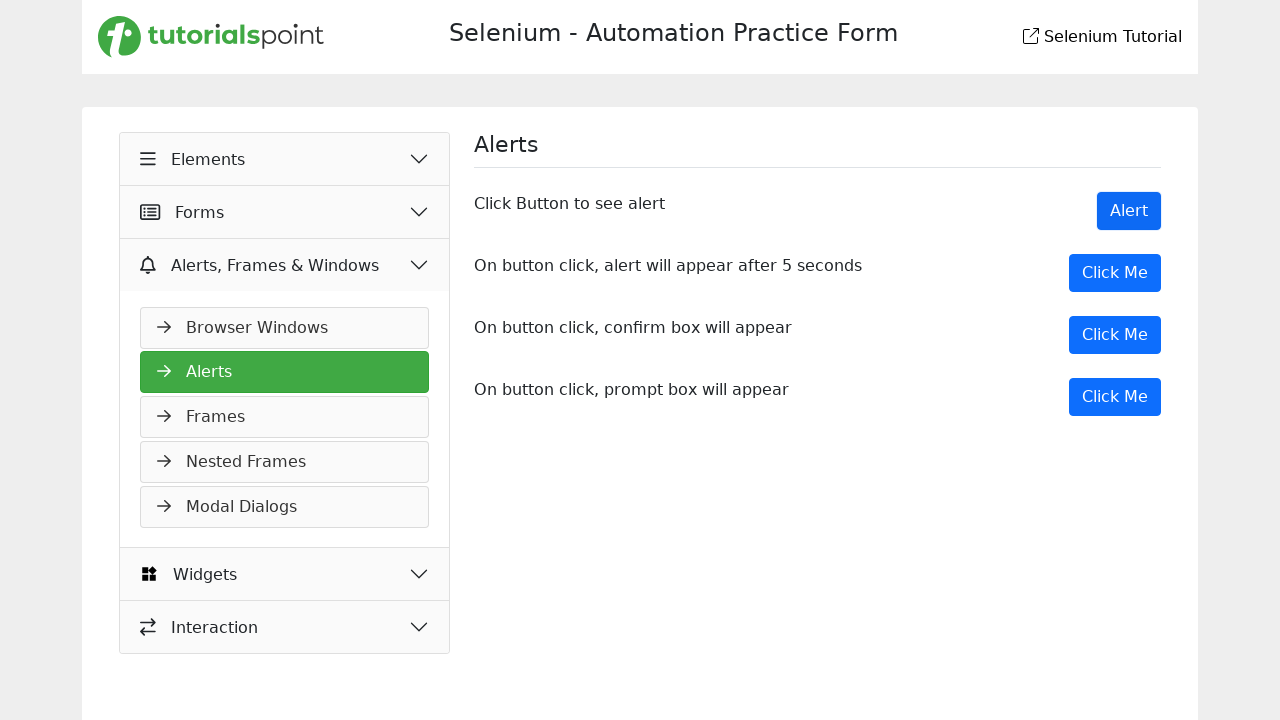

Set up dialog handler to accept simple alert
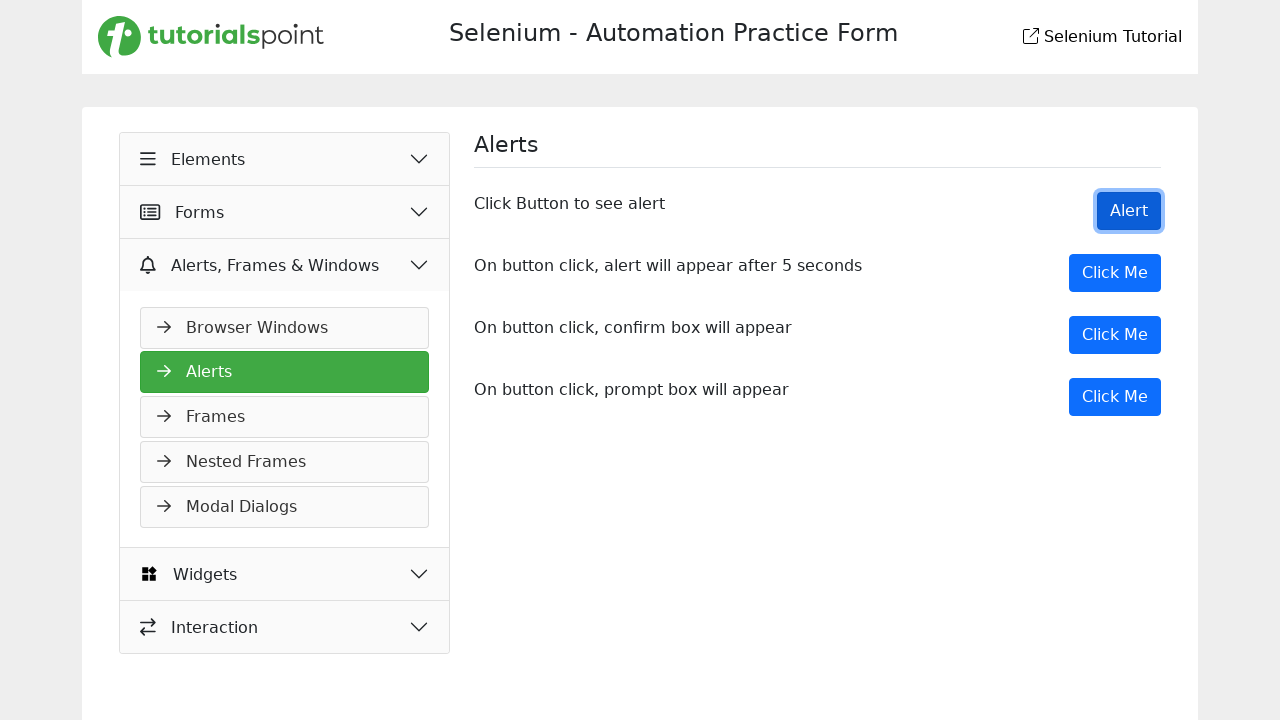

Clicked button to trigger confirm dialog at (1115, 335) on button.btn.btn-primary[onclick='myDesk()']
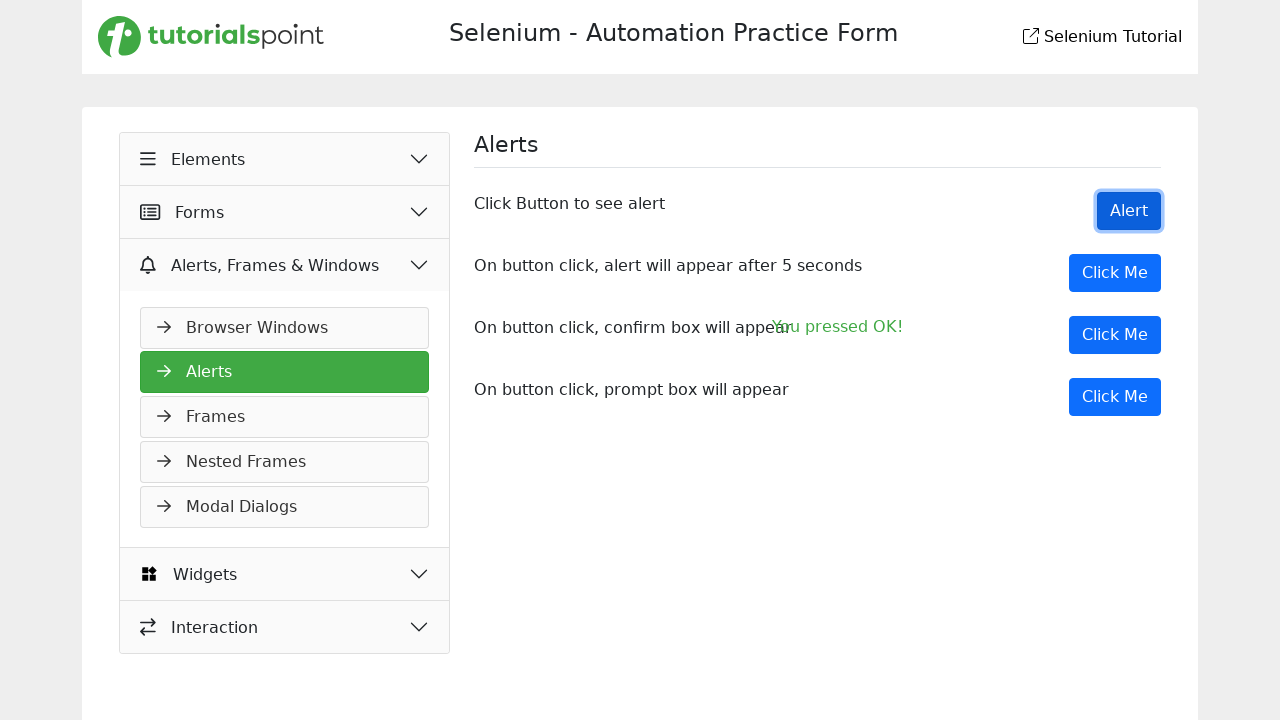

Set up dialog handler to dismiss confirm dialog
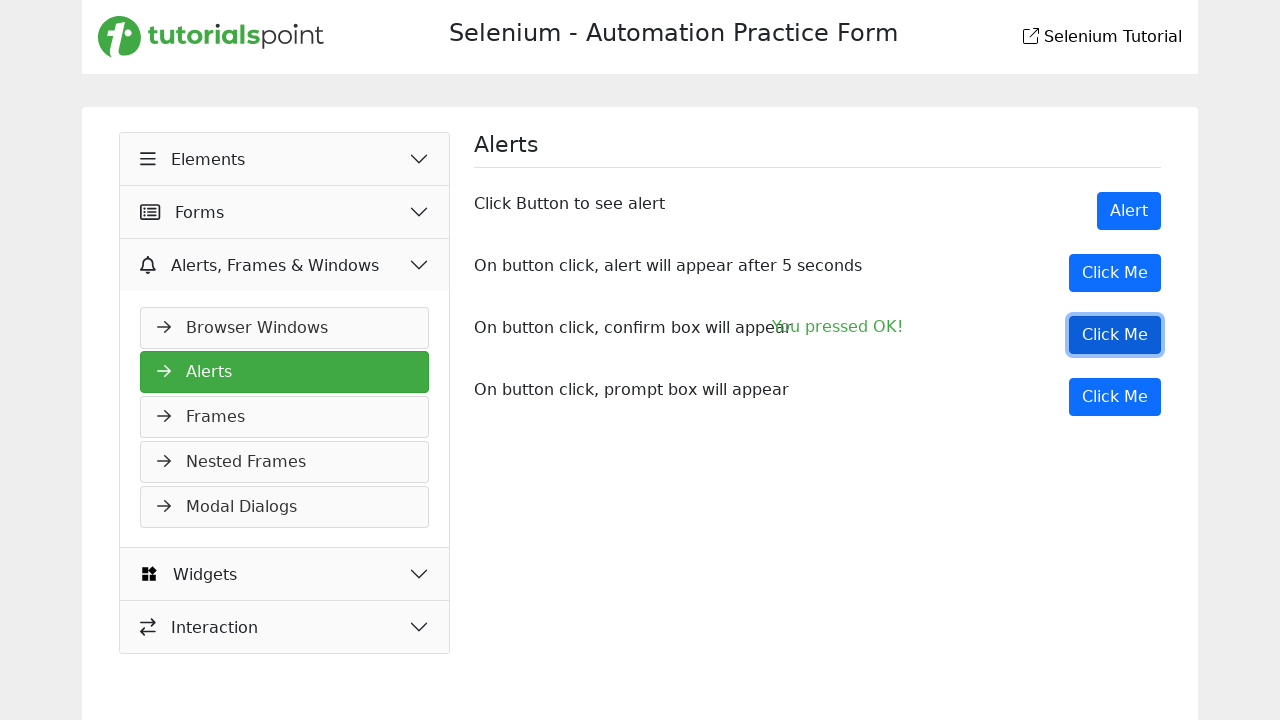

Set up dialog handler to accept prompt with 'Scala Test' input
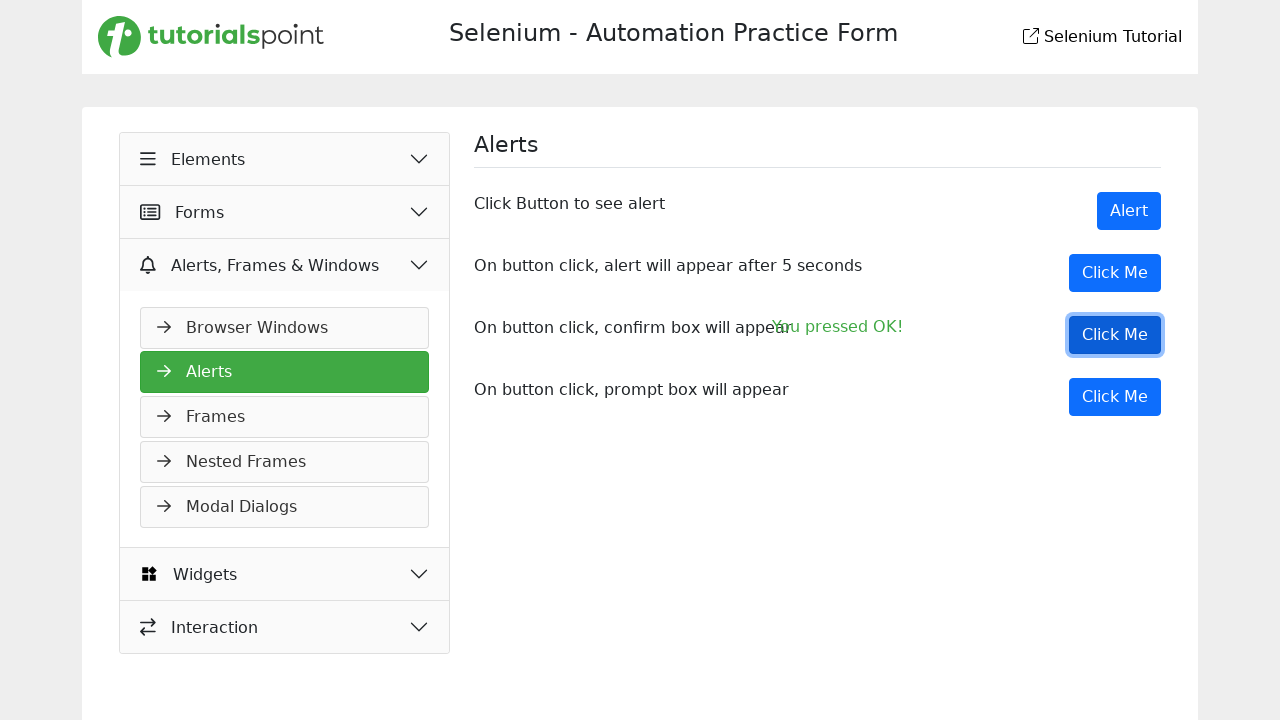

Clicked button to trigger prompt dialog at (1115, 397) on button.btn.btn-primary[onclick='myPromp()']
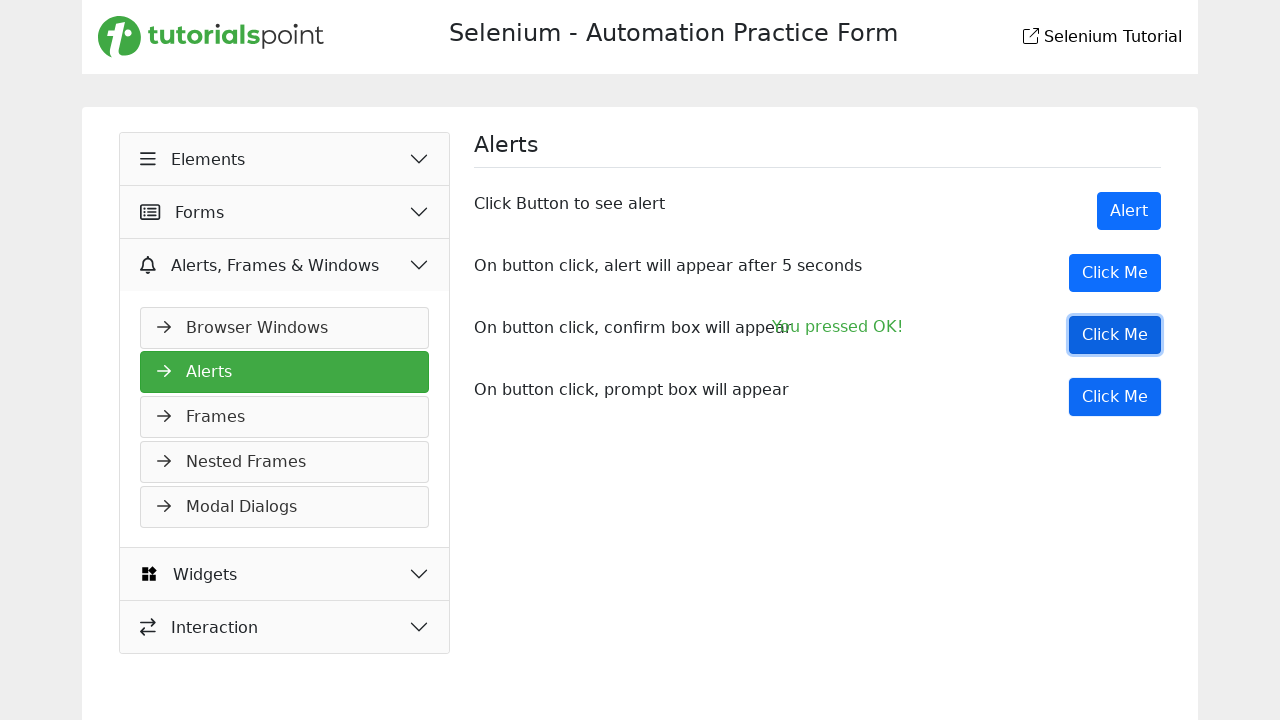

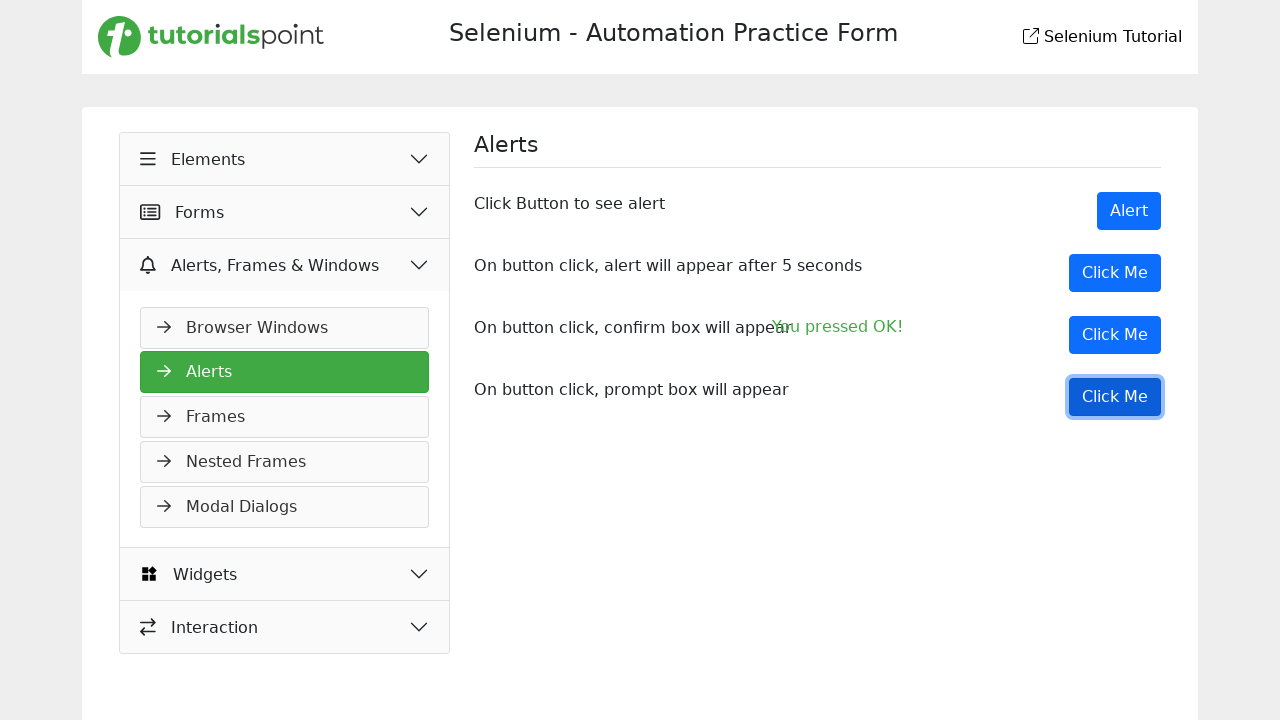